Tests dynamic loading functionality by navigating to the Dynamic Loading section, clicking Example 2, starting the loading process, and waiting for the "Hello World!" text to appear

Starting URL: https://the-internet.herokuapp.com/

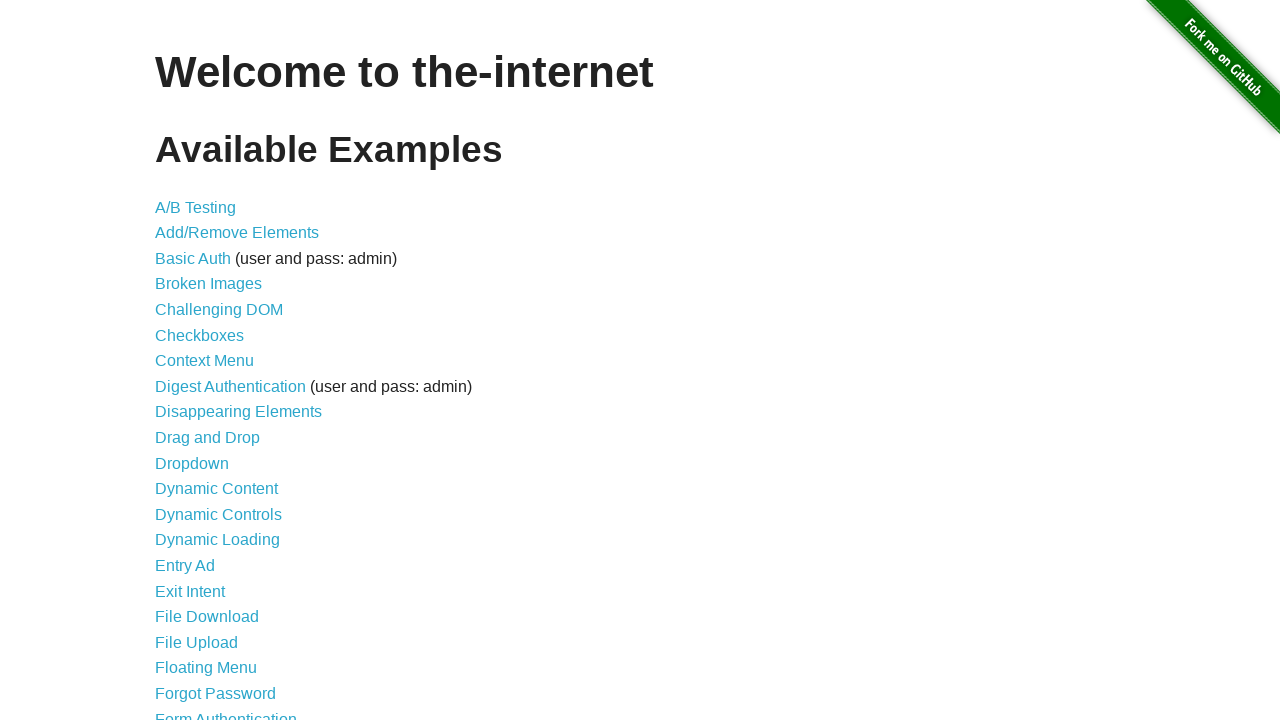

Clicked on Dynamic Loading link at (218, 540) on text=Dynamic Loading
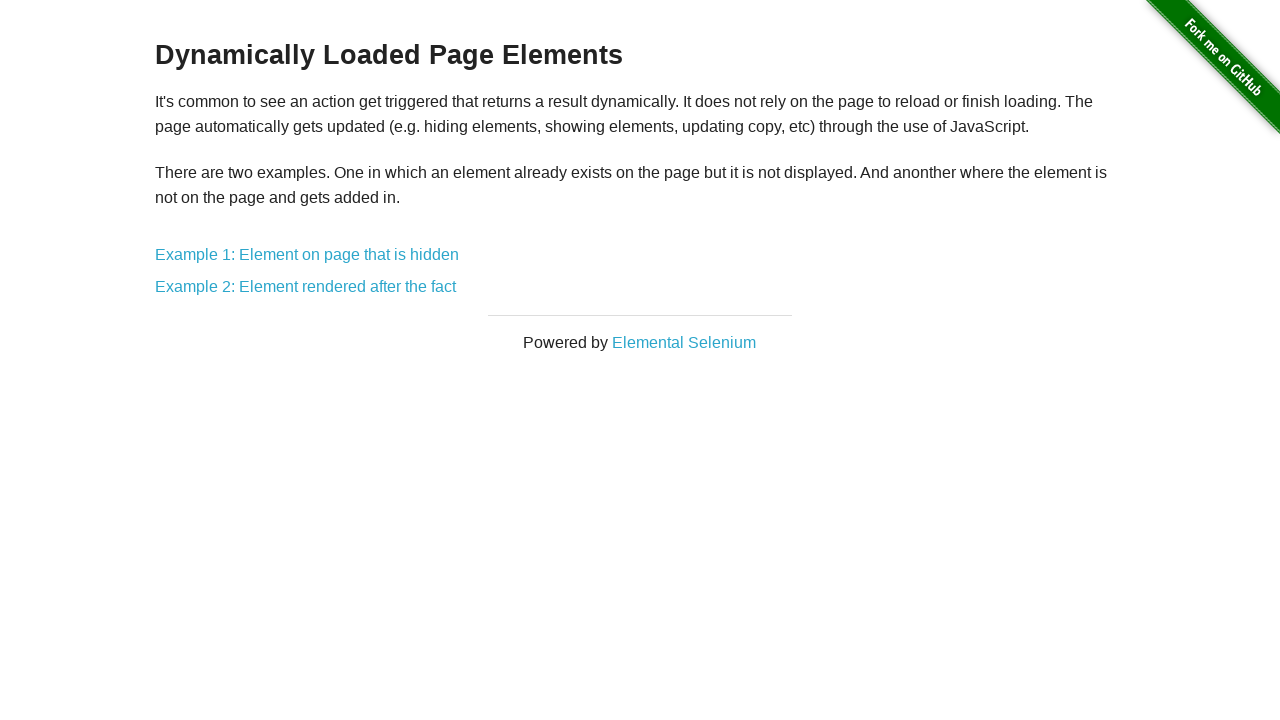

Clicked on Example 2 link at (306, 287) on text=Example 2
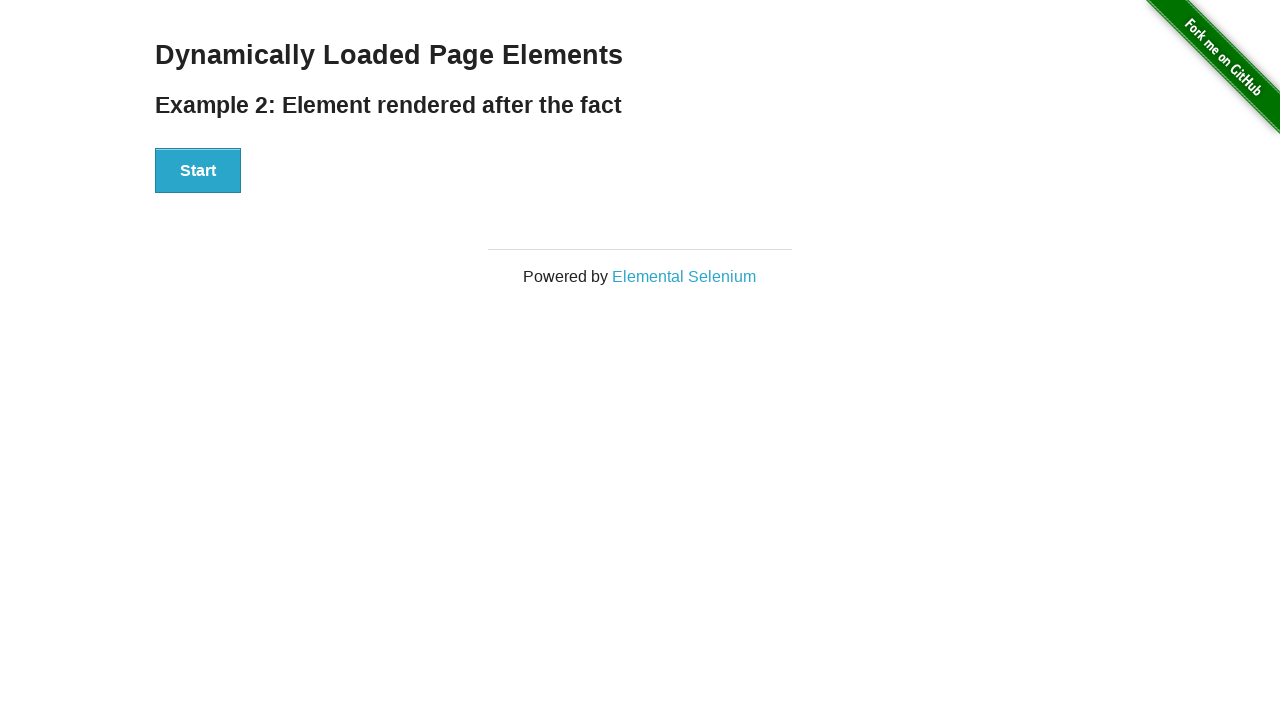

Clicked the Start button to begin dynamic loading at (198, 171) on xpath=//button[contains(text(),'Start')]
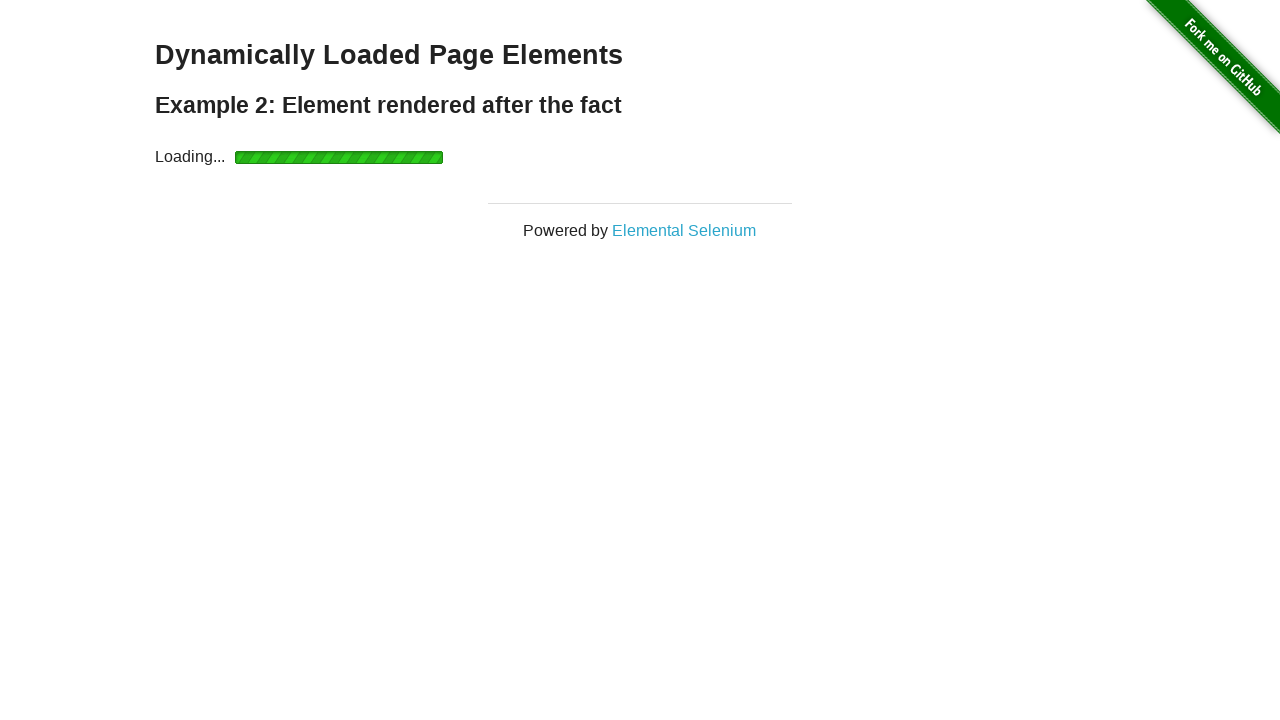

Waited for 'Hello World!' text to appear after dynamic loading completed
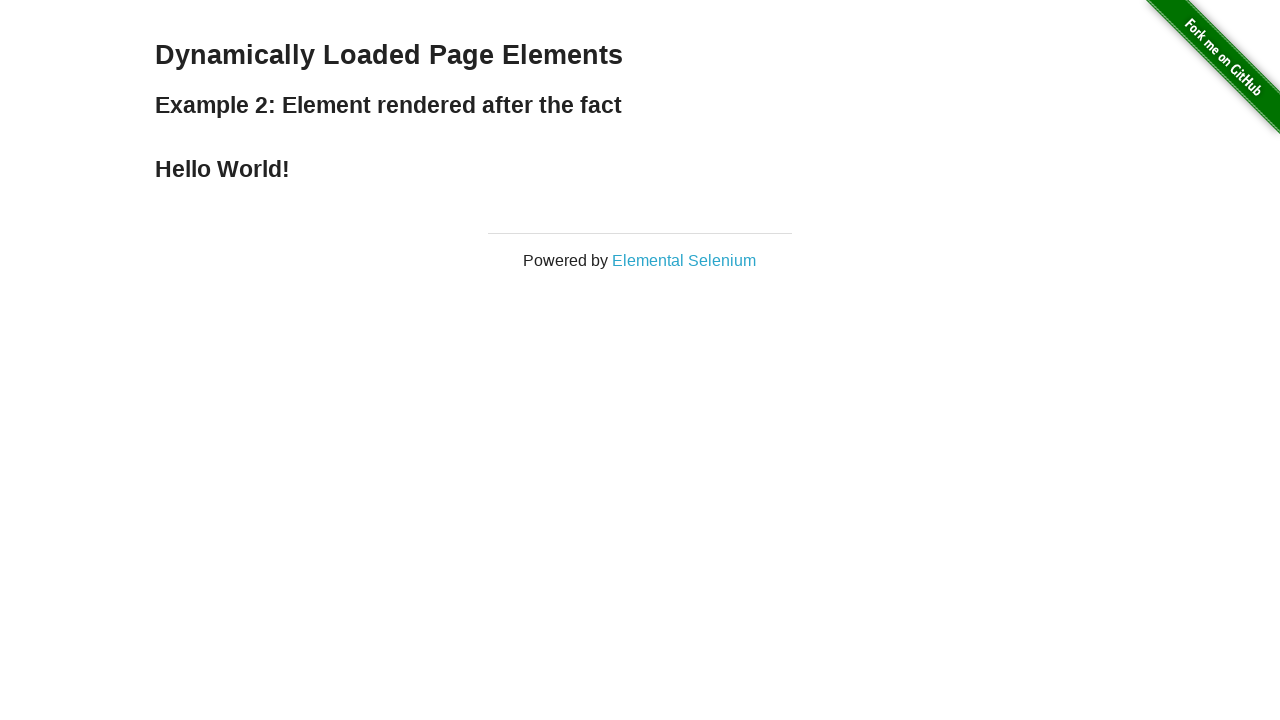

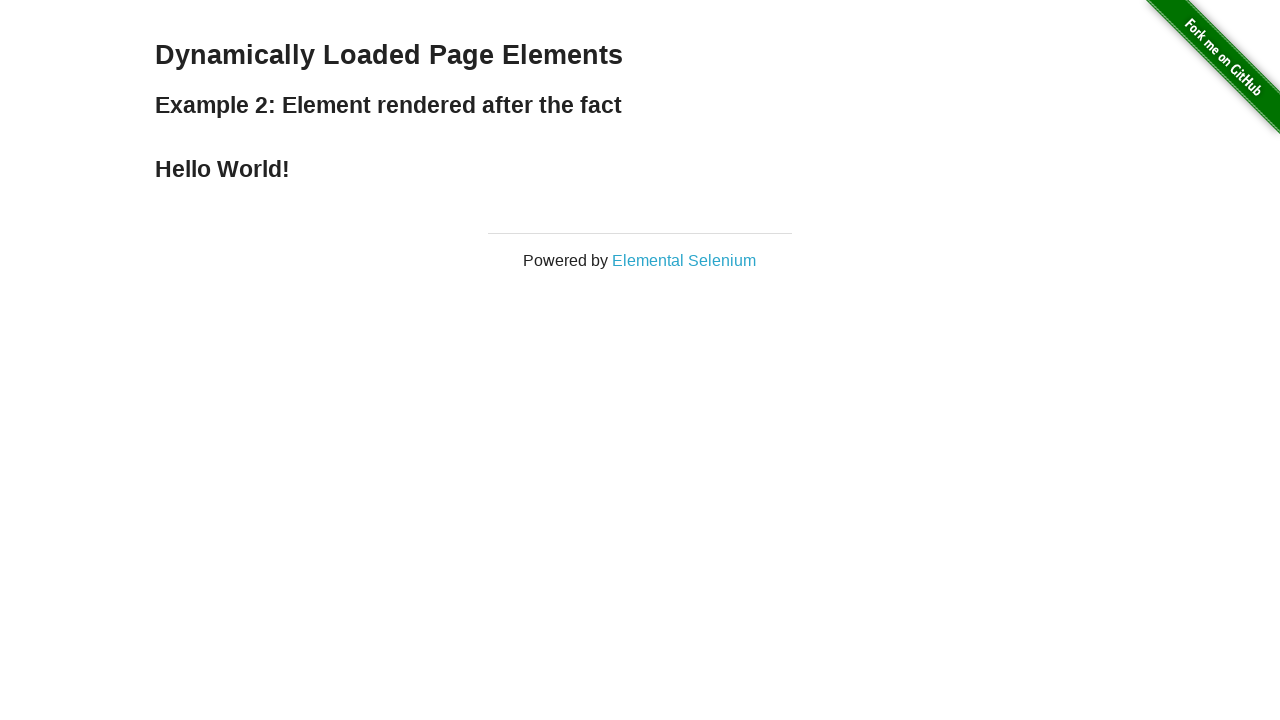